Tests Checkboxes page and verifies the second checkbox state

Starting URL: http://the-internet.herokuapp.com/

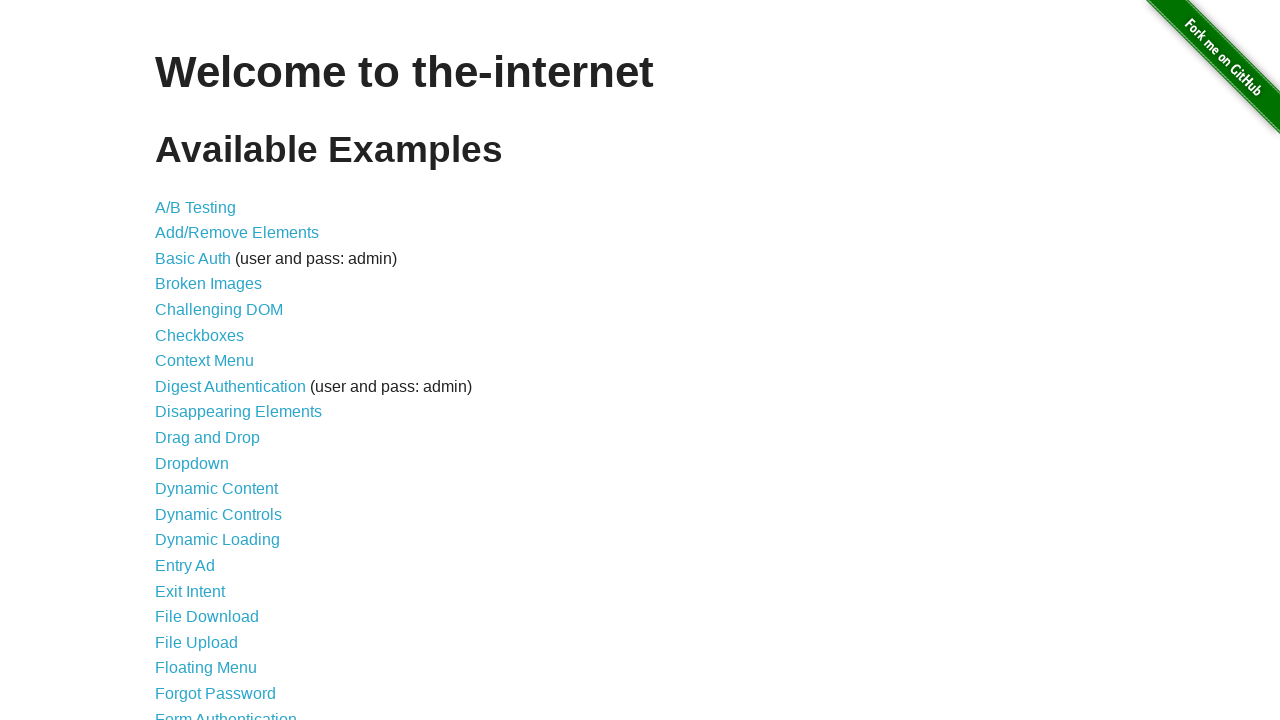

Clicked on Checkboxes link at (200, 335) on text=Checkboxes
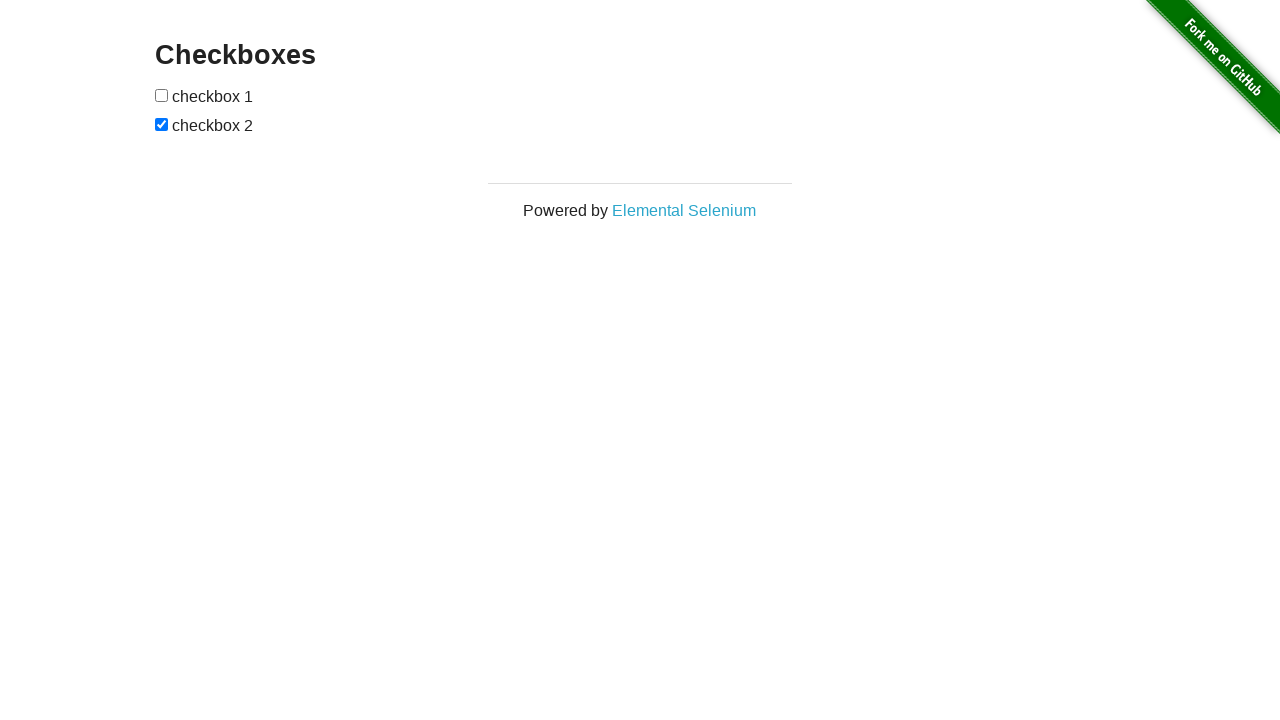

Navigated to Checkboxes page
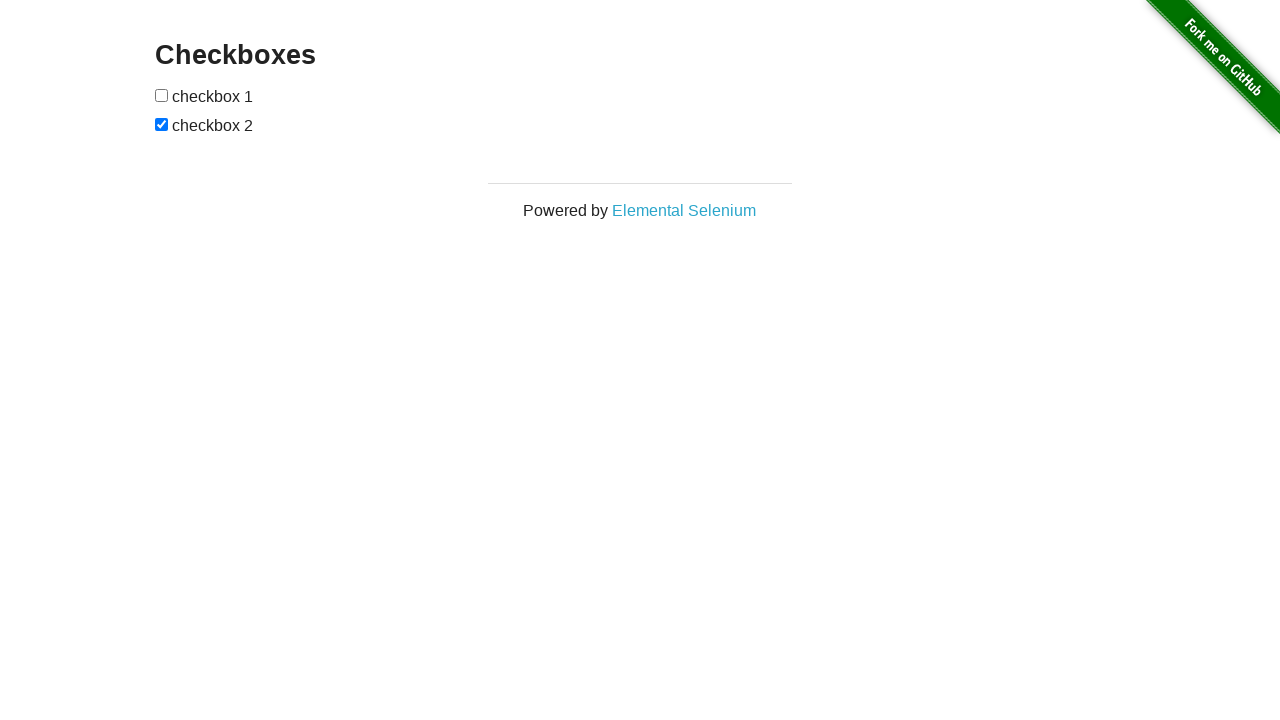

Second checkbox is visible
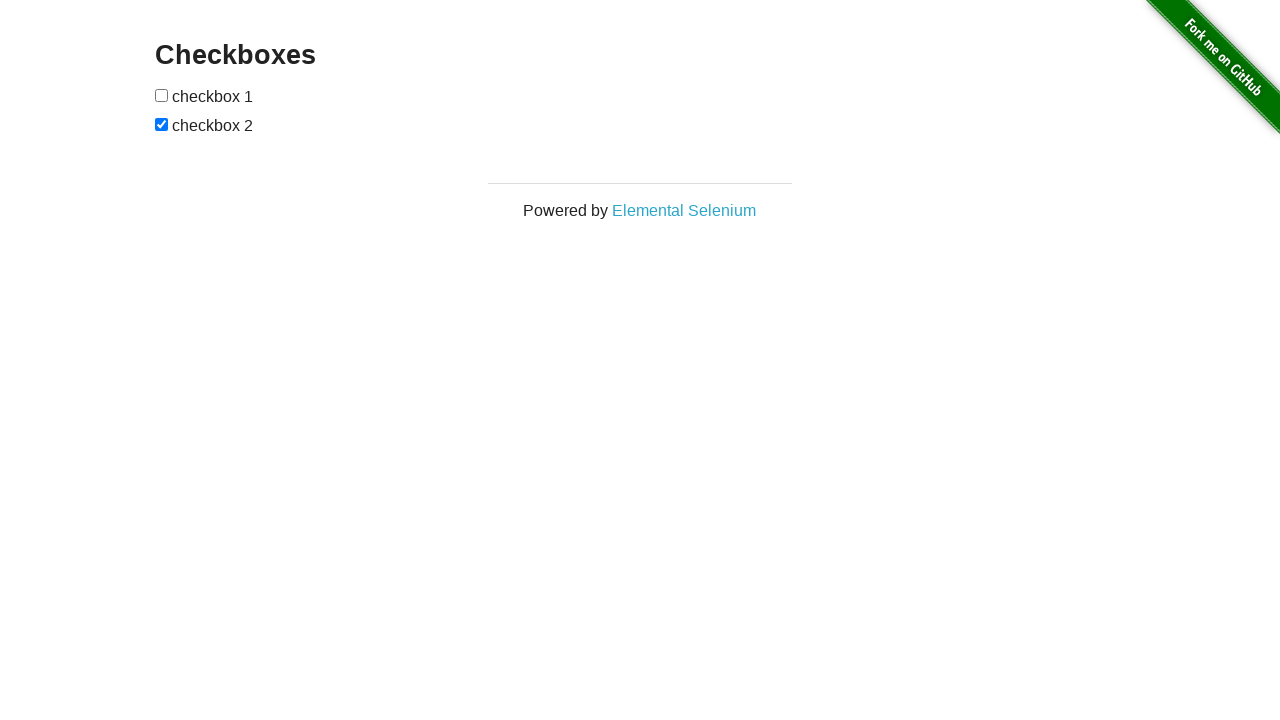

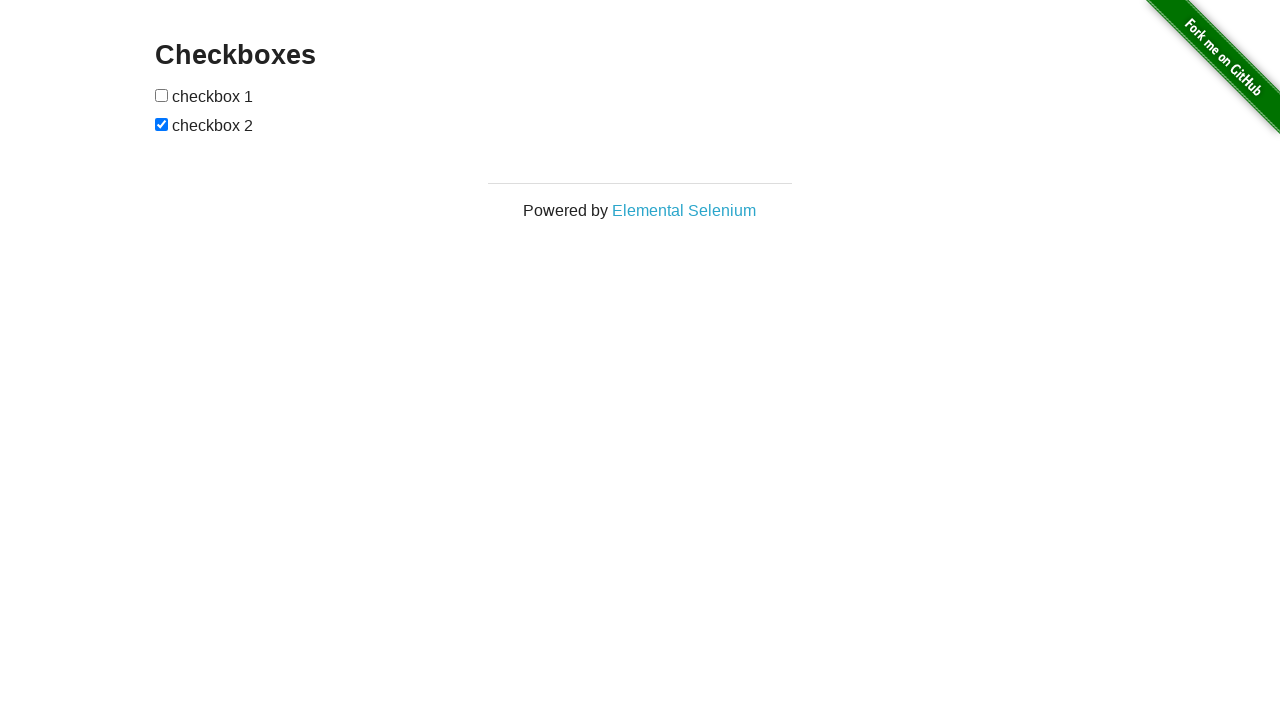